Tests waiting for an element to become visible using explicit wait

Starting URL: https://demoqa.com/dynamic-properties

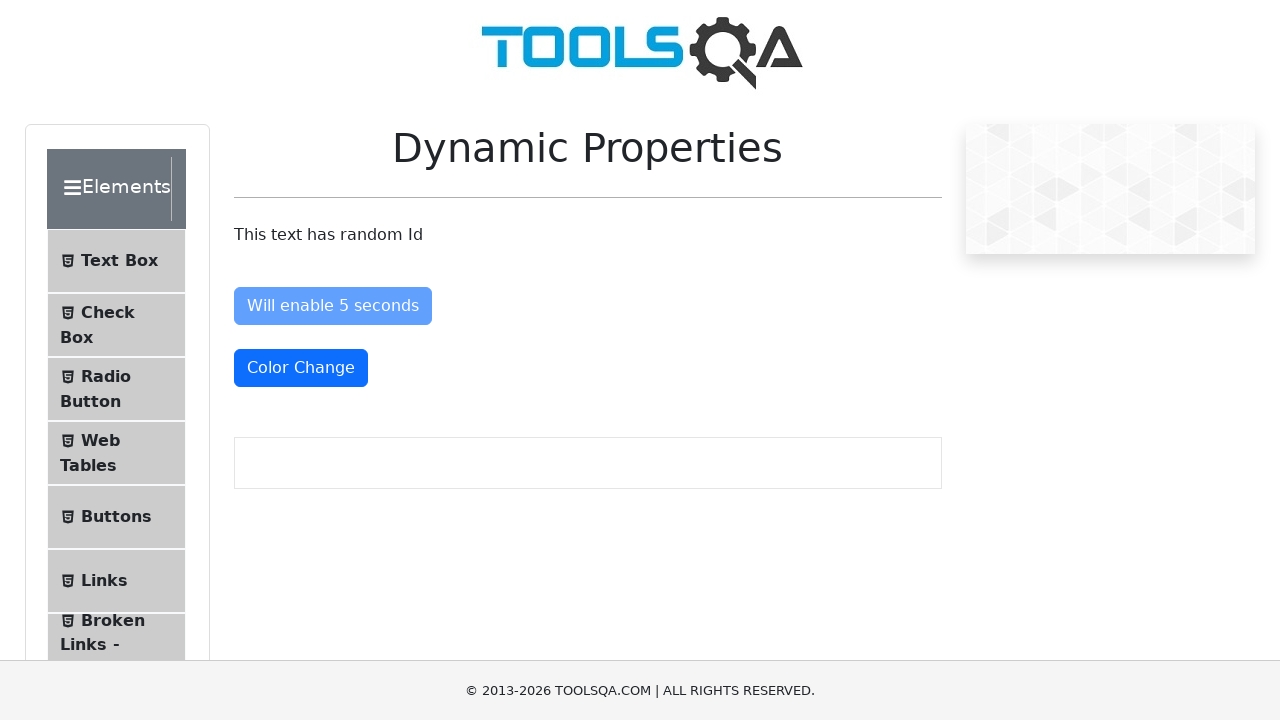

Waited for #enableAfter button to become visible (explicit wait up to 6 seconds)
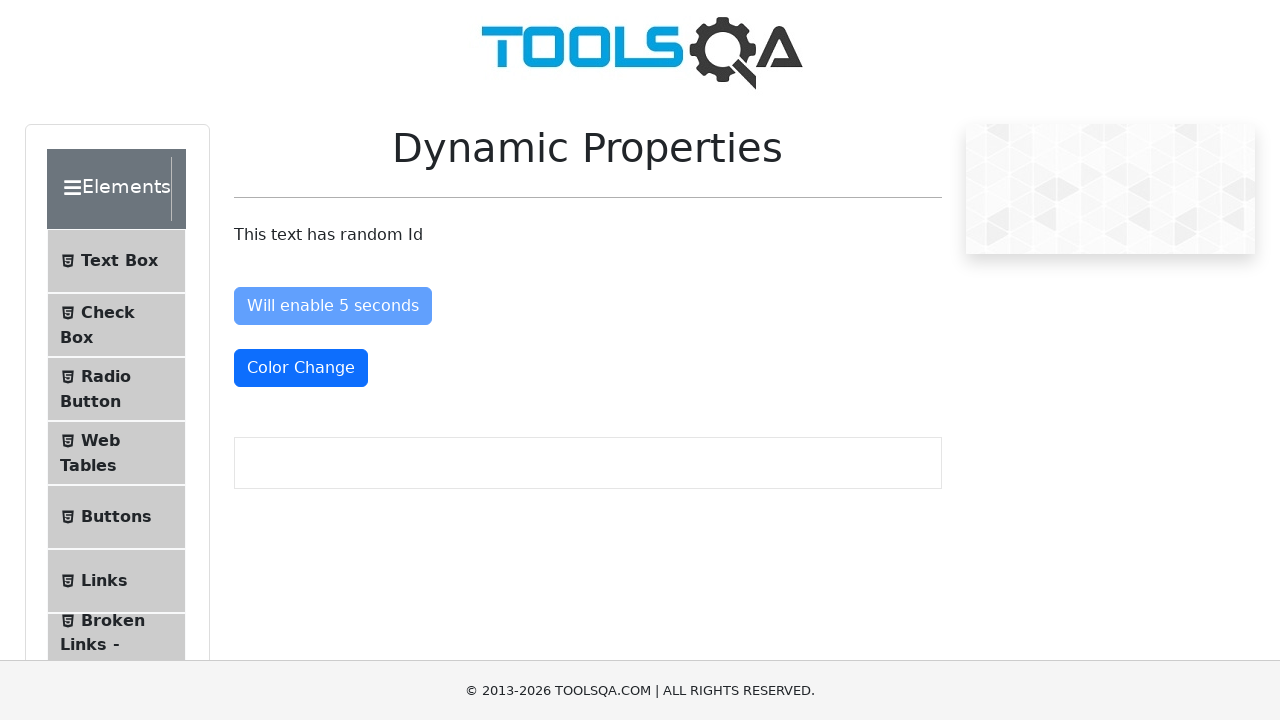

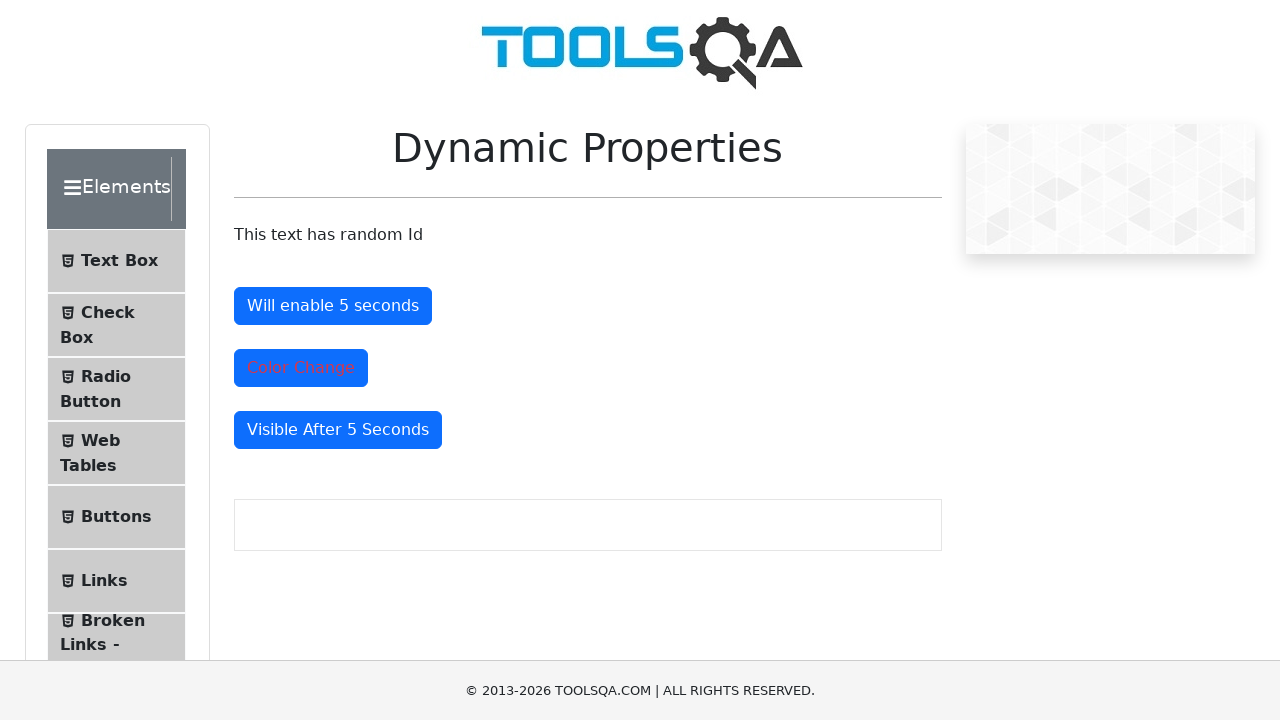